Tests the search functionality on IT eBooks website by entering a search query "Ruby On Rails" and submitting the search form using the Enter key.

Starting URL: http://it-ebooks.info/

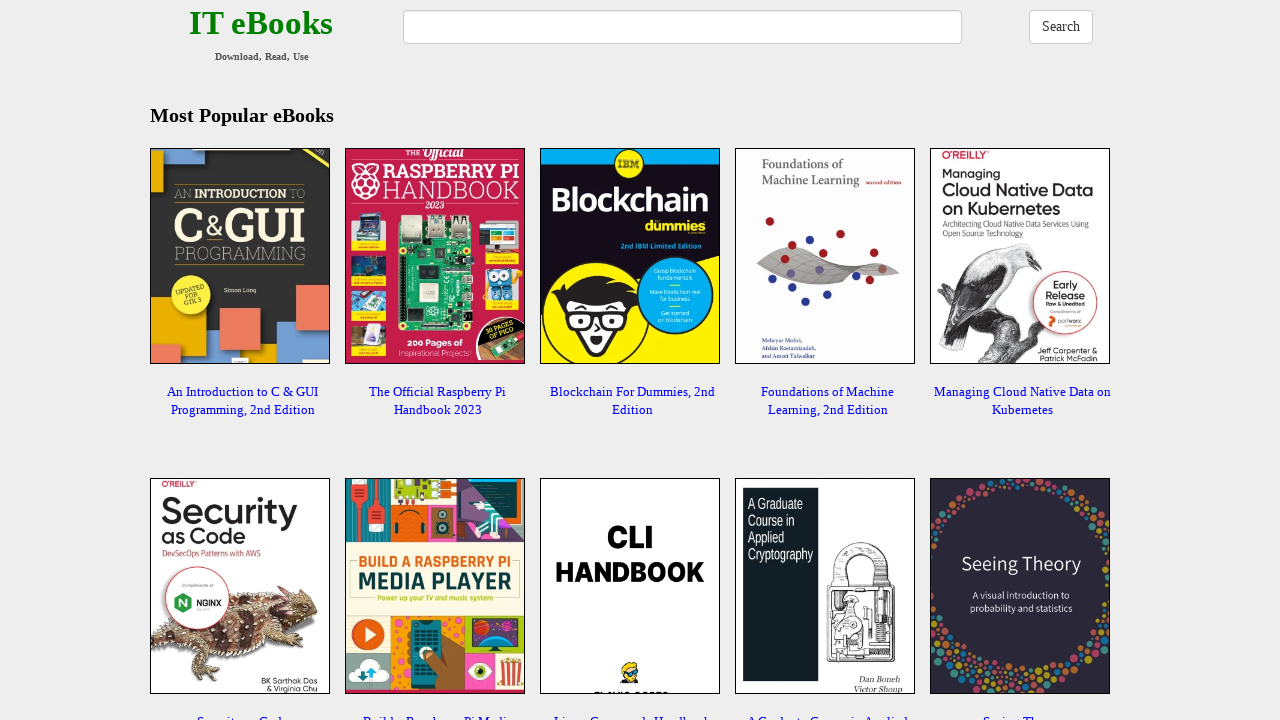

Filled search field with 'Ruby On Rails' query on #q
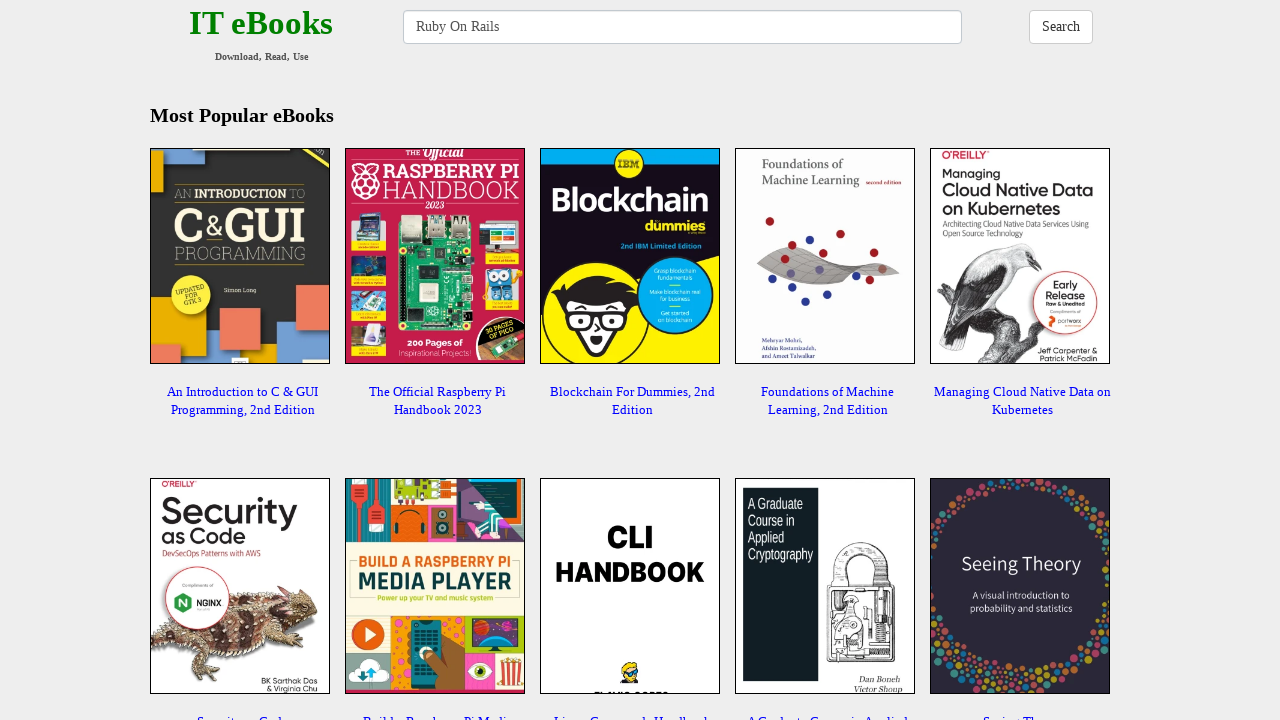

Pressed Enter key to submit the search form on #q
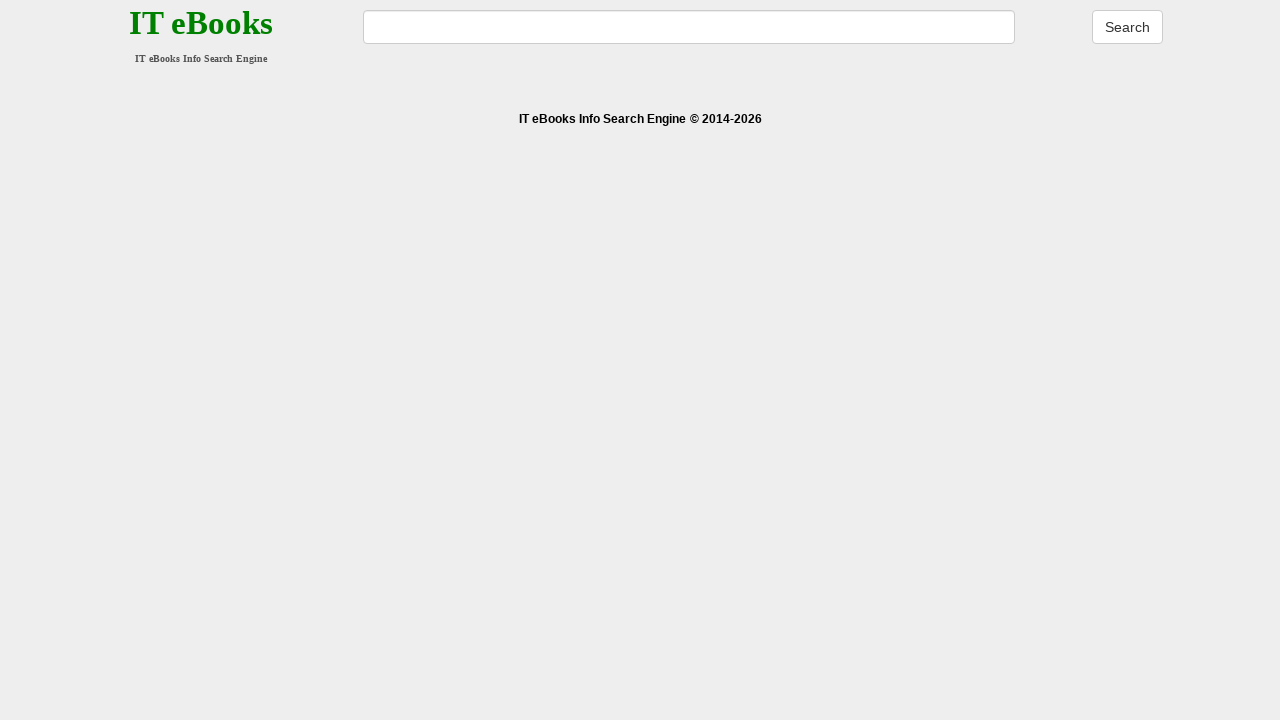

Search results page loaded and network became idle
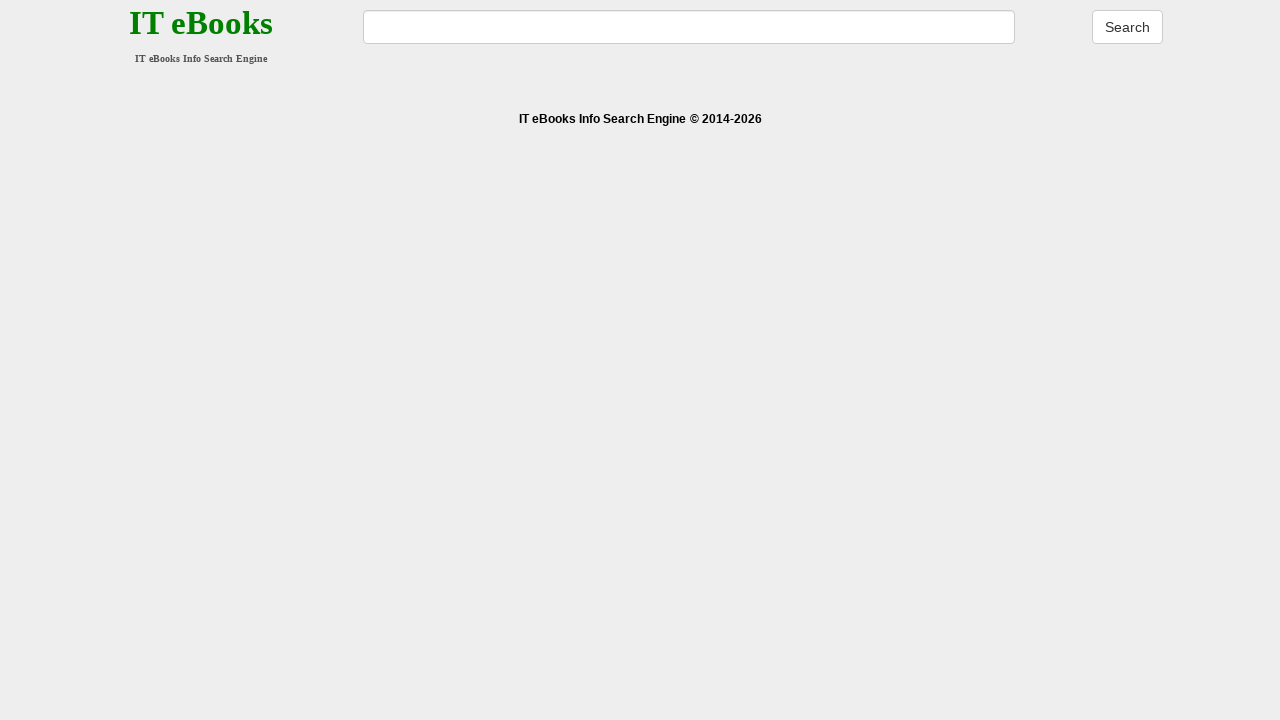

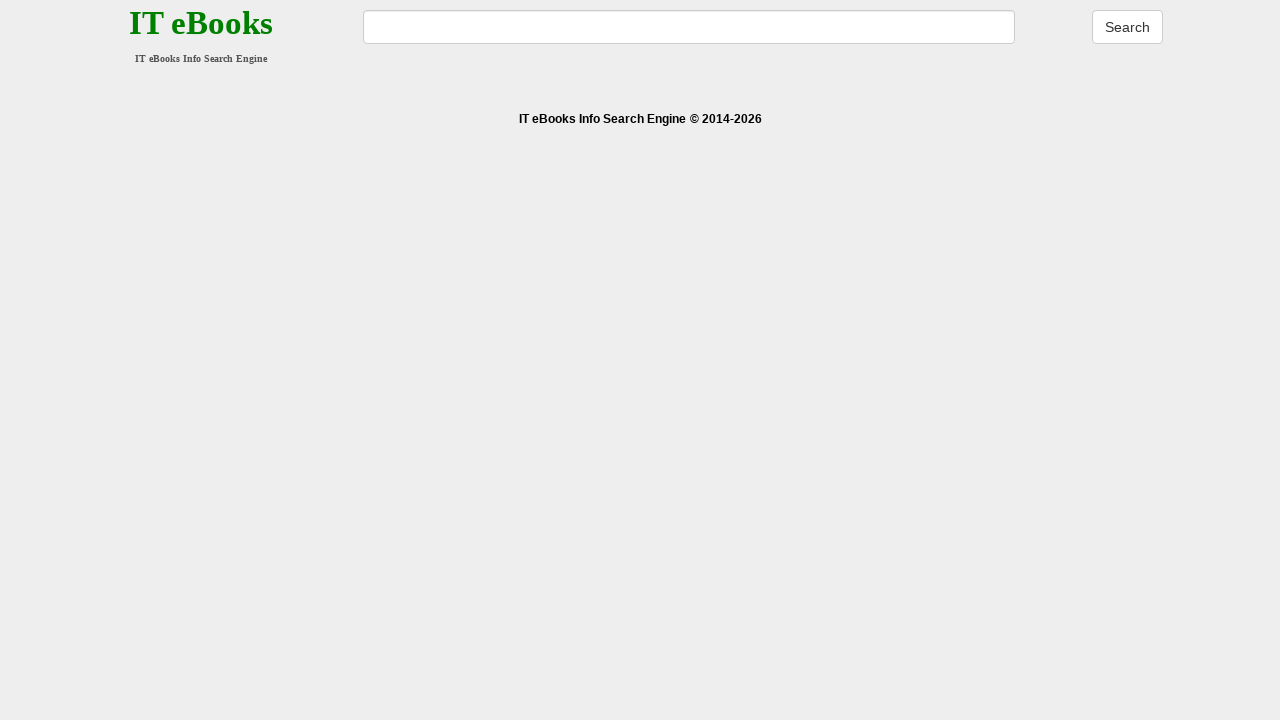